Tests form element interactions including selecting a checkbox by value, clicking a radio button, and toggling the visibility of a text box by clicking a hide button

Starting URL: https://rahulshettyacademy.com/AutomationPractice/

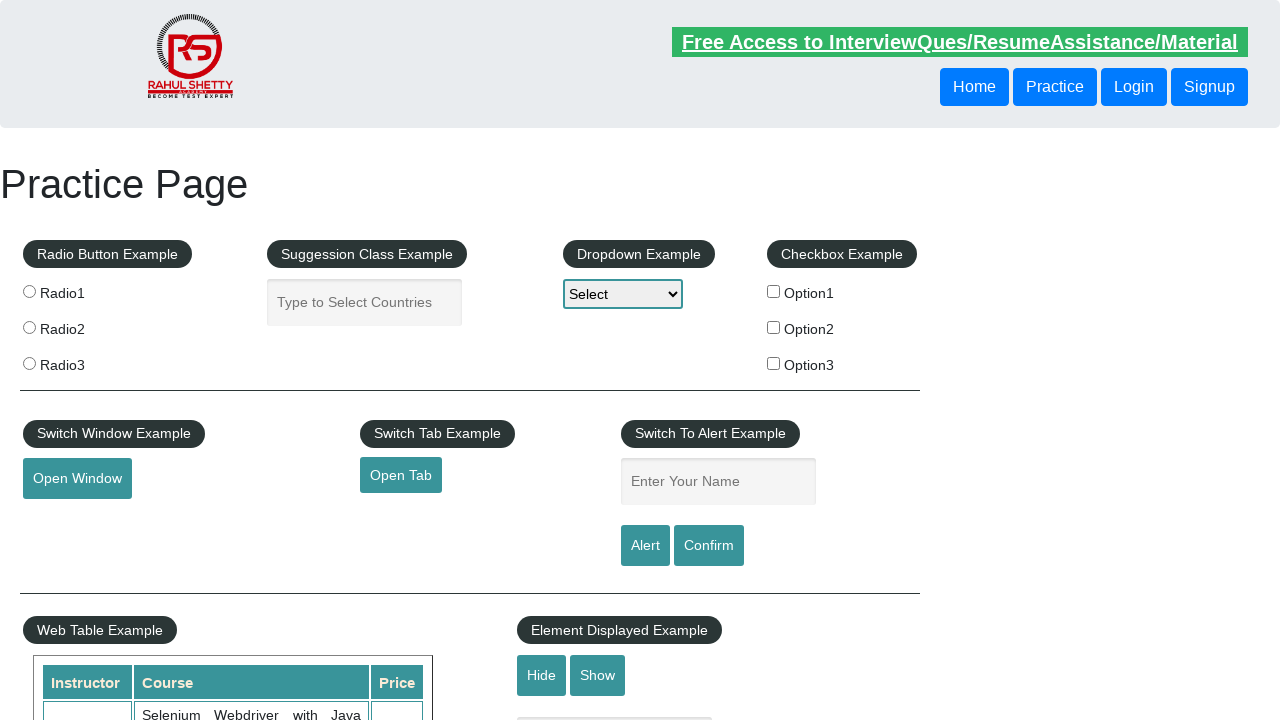

Clicked checkbox with value 'option2' at (774, 327) on input[type='checkbox'][value='option2']
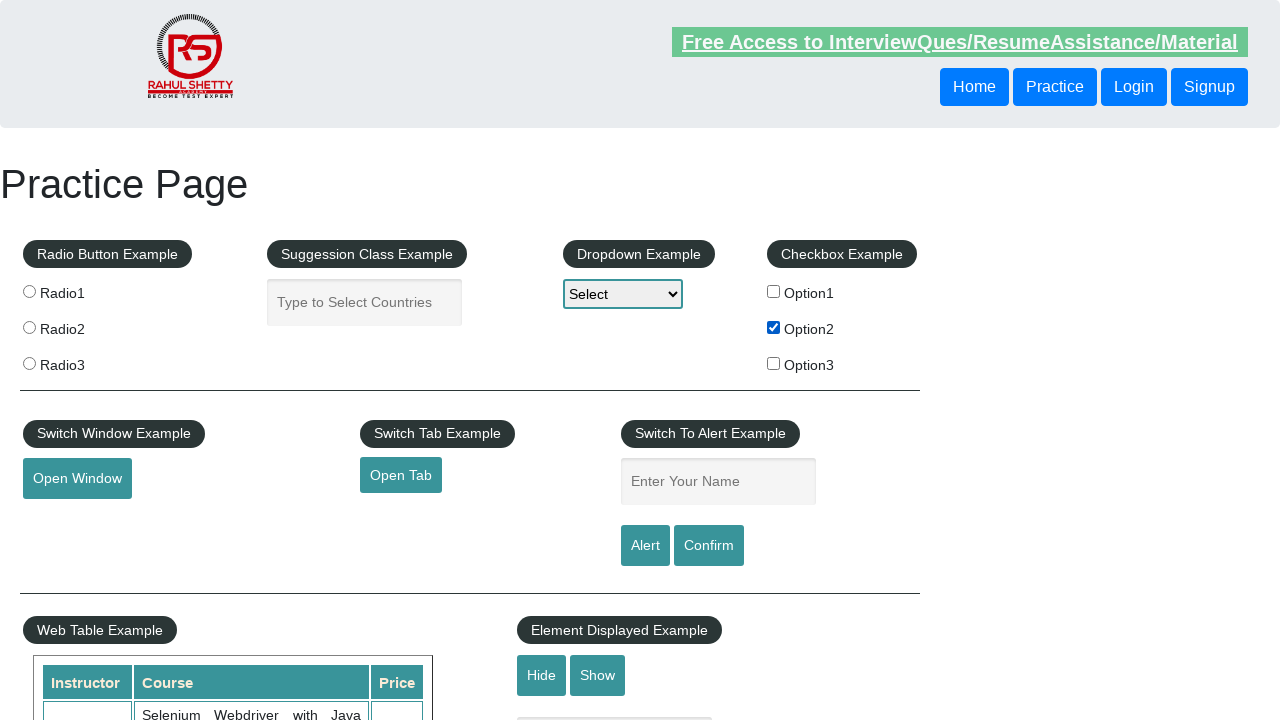

Verified checkbox with value 'option2' is selected
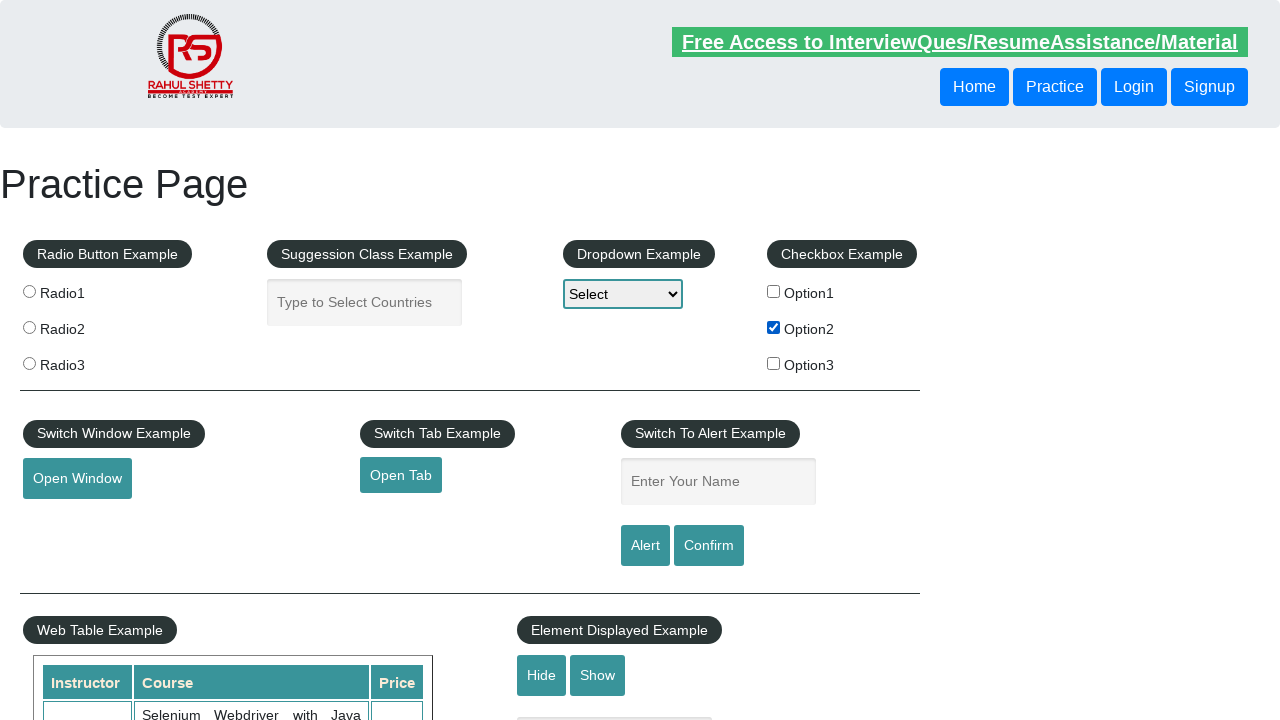

Located all radio buttons with name 'radioButton'
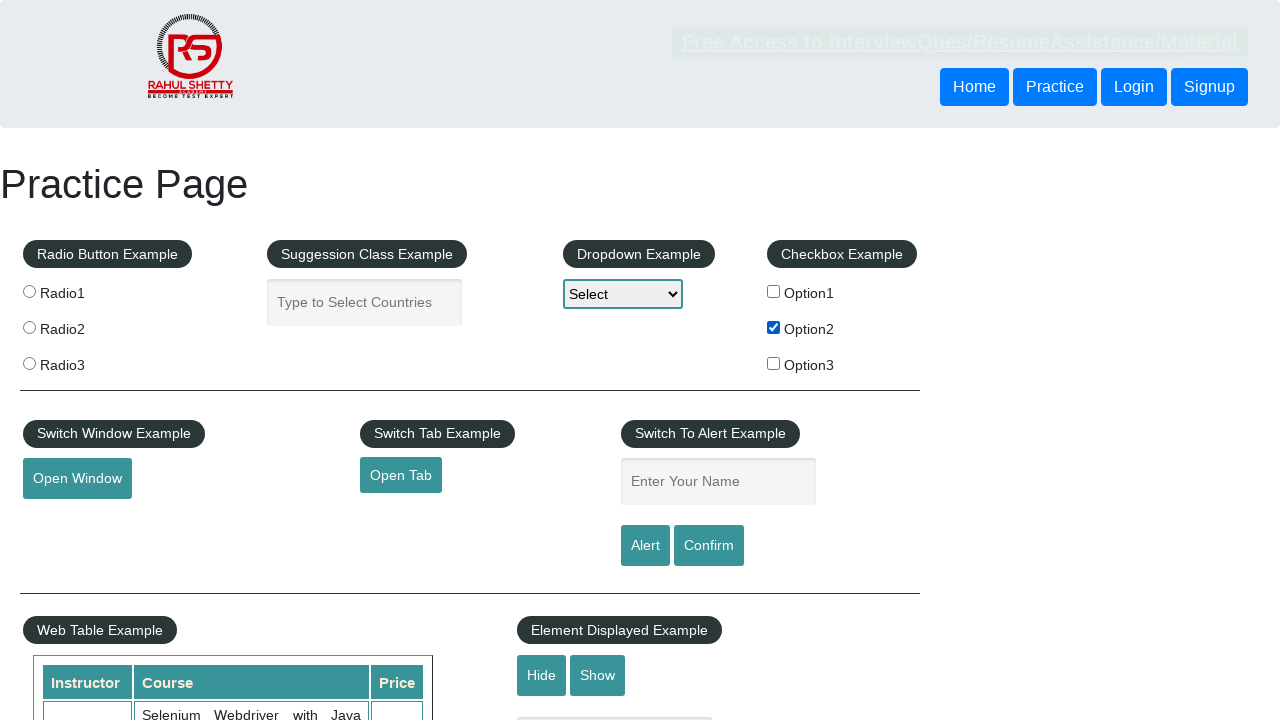

Clicked the third radio button (index 2) at (29, 363) on input[name='radioButton'] >> nth=2
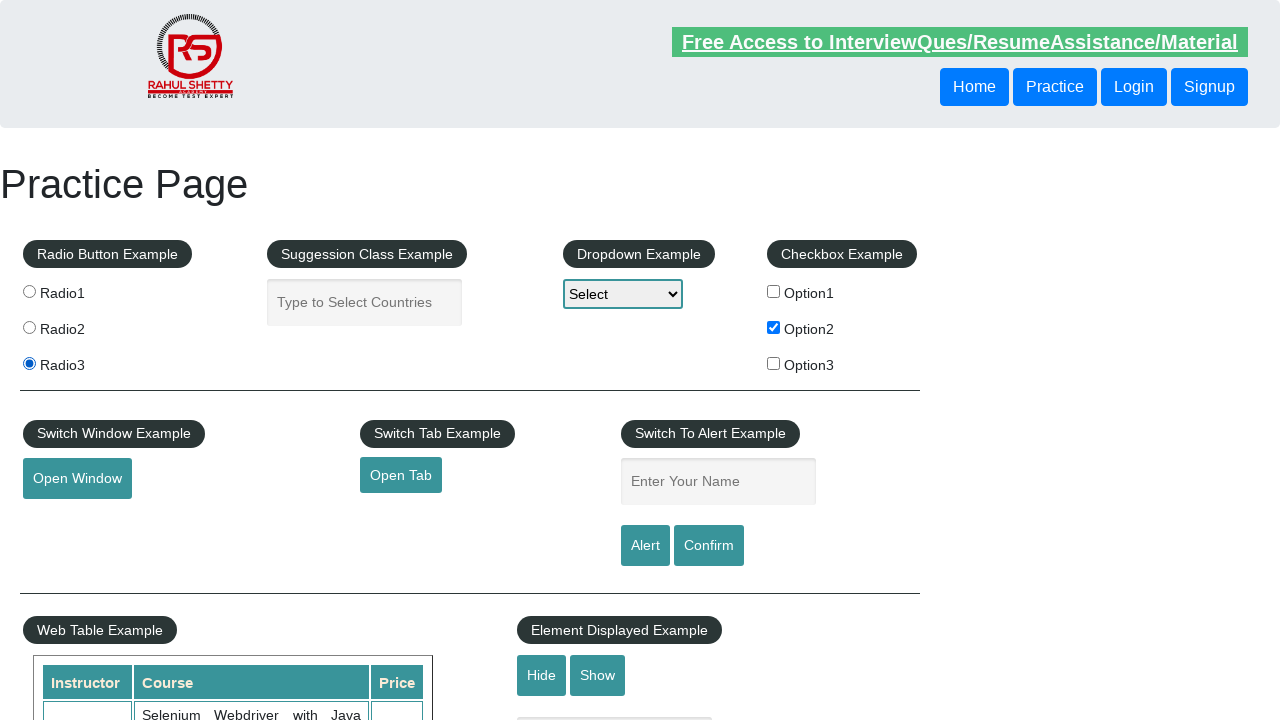

Verified the third radio button is selected
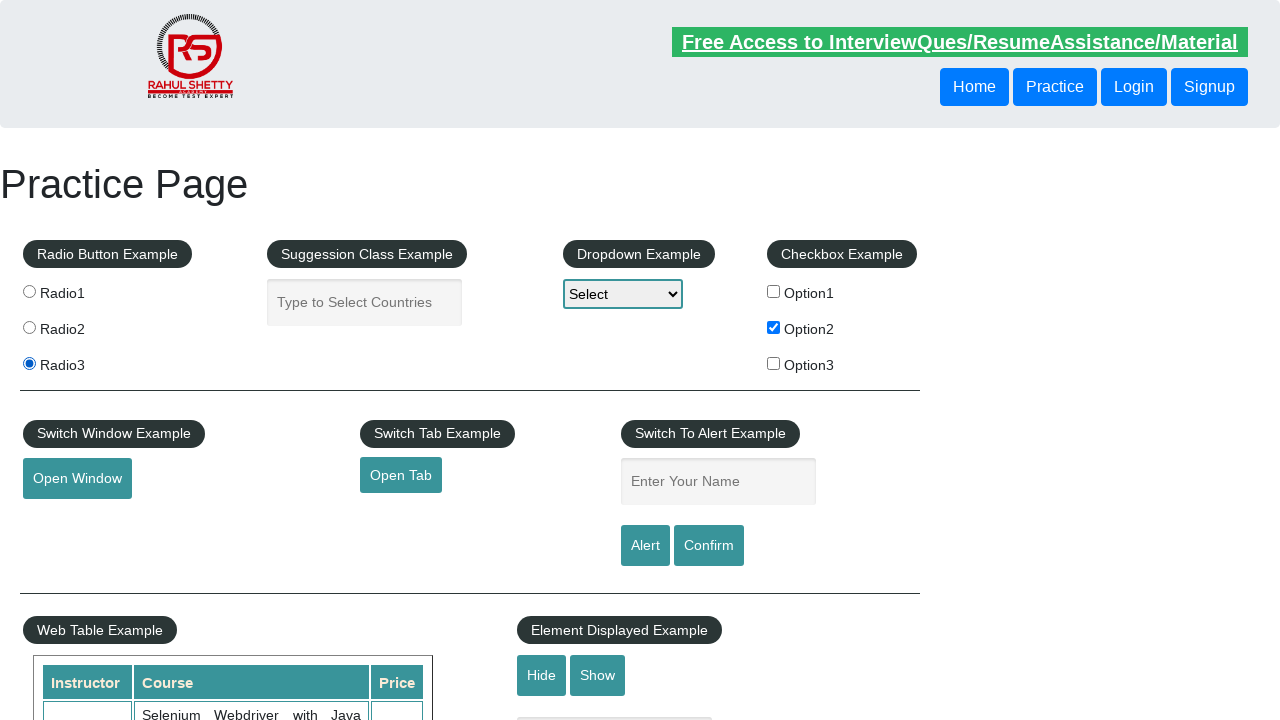

Verified displayed-text element is visible
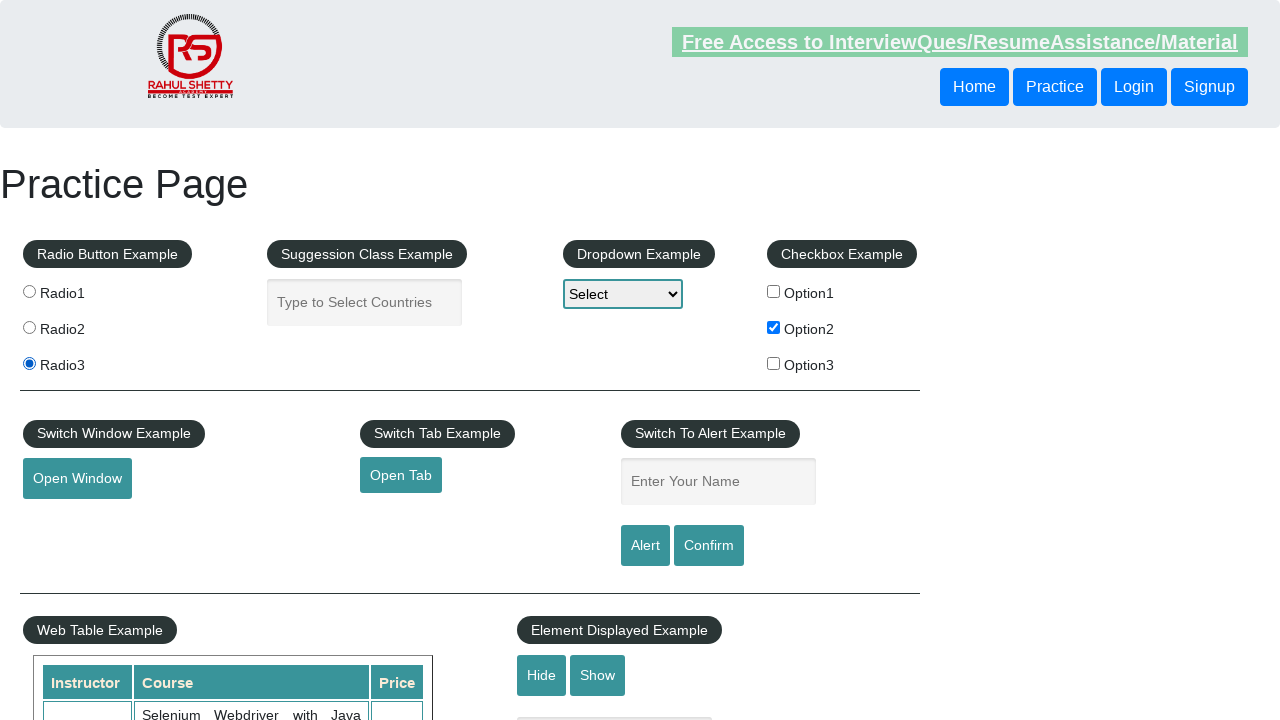

Clicked hide button to hide the text box at (542, 675) on #hide-textbox
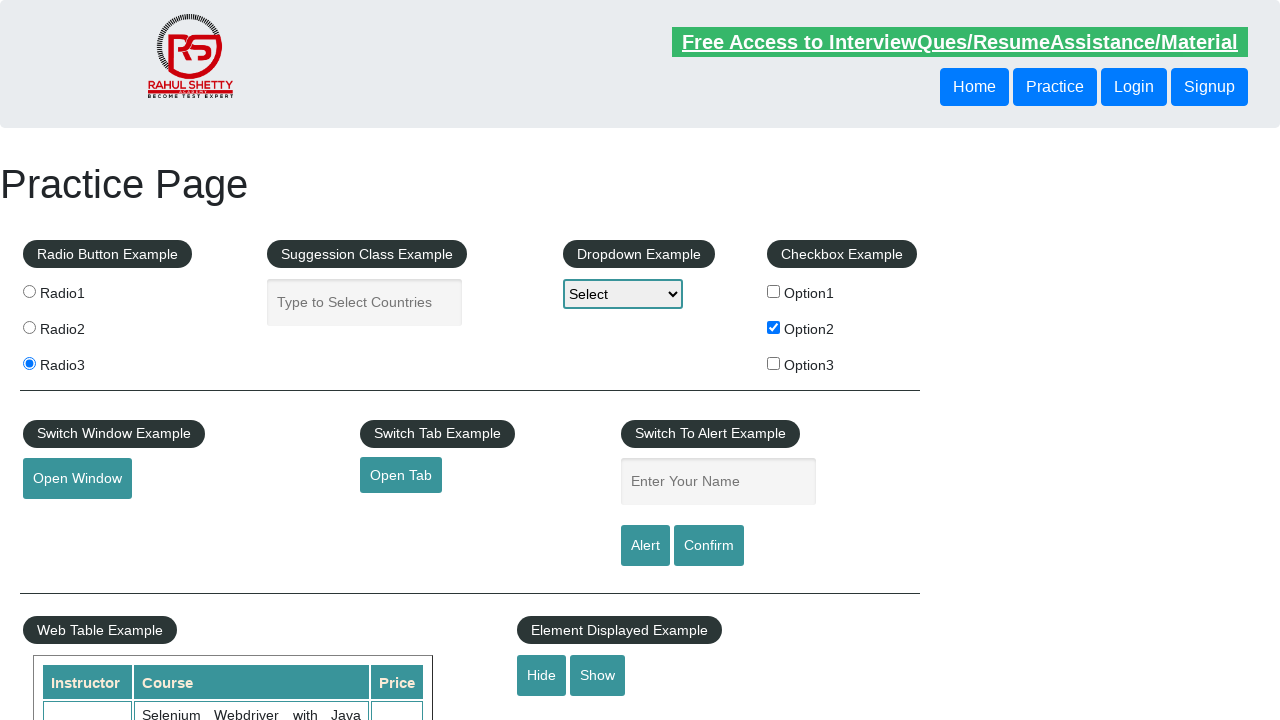

Waited 500ms for visibility change to complete
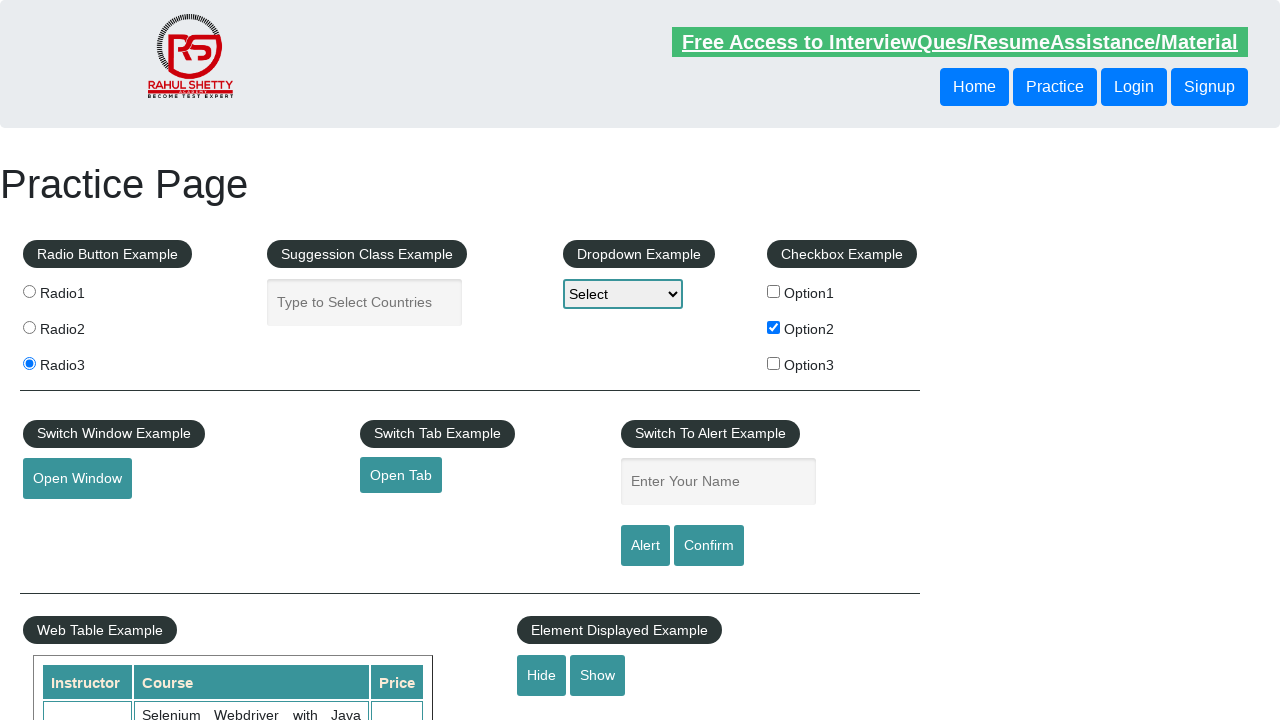

Verified displayed-text element is now hidden
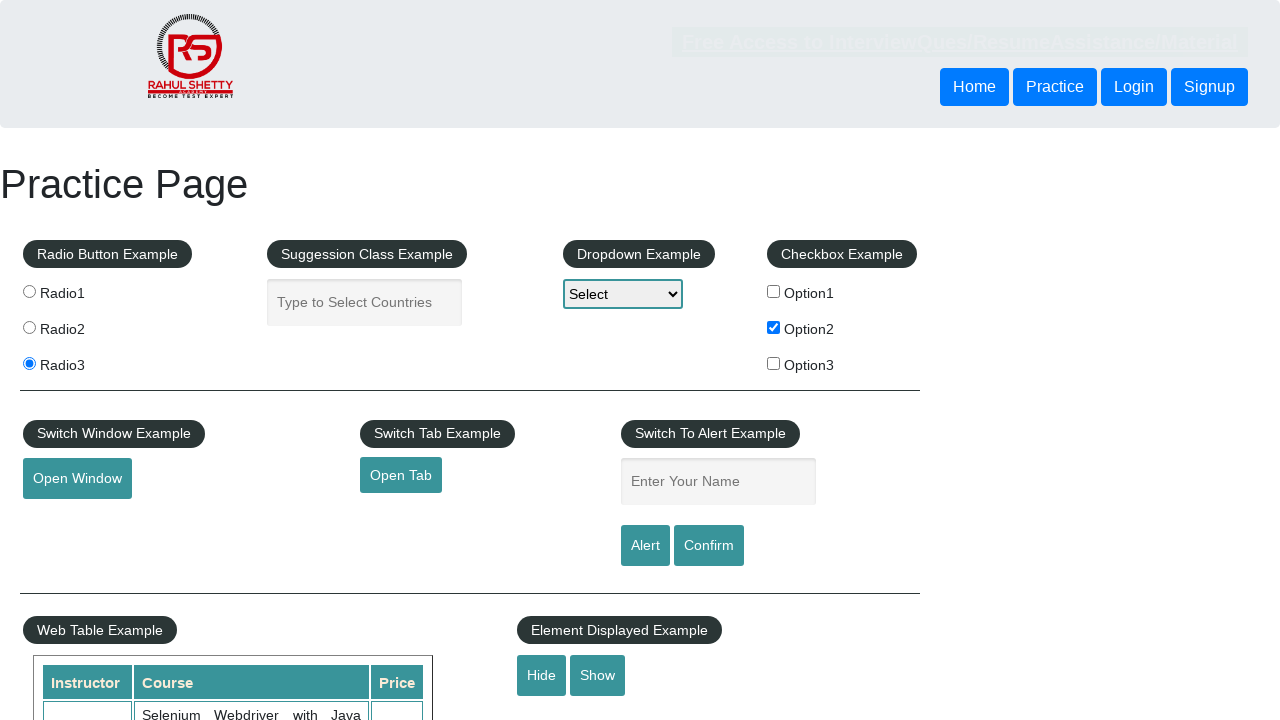

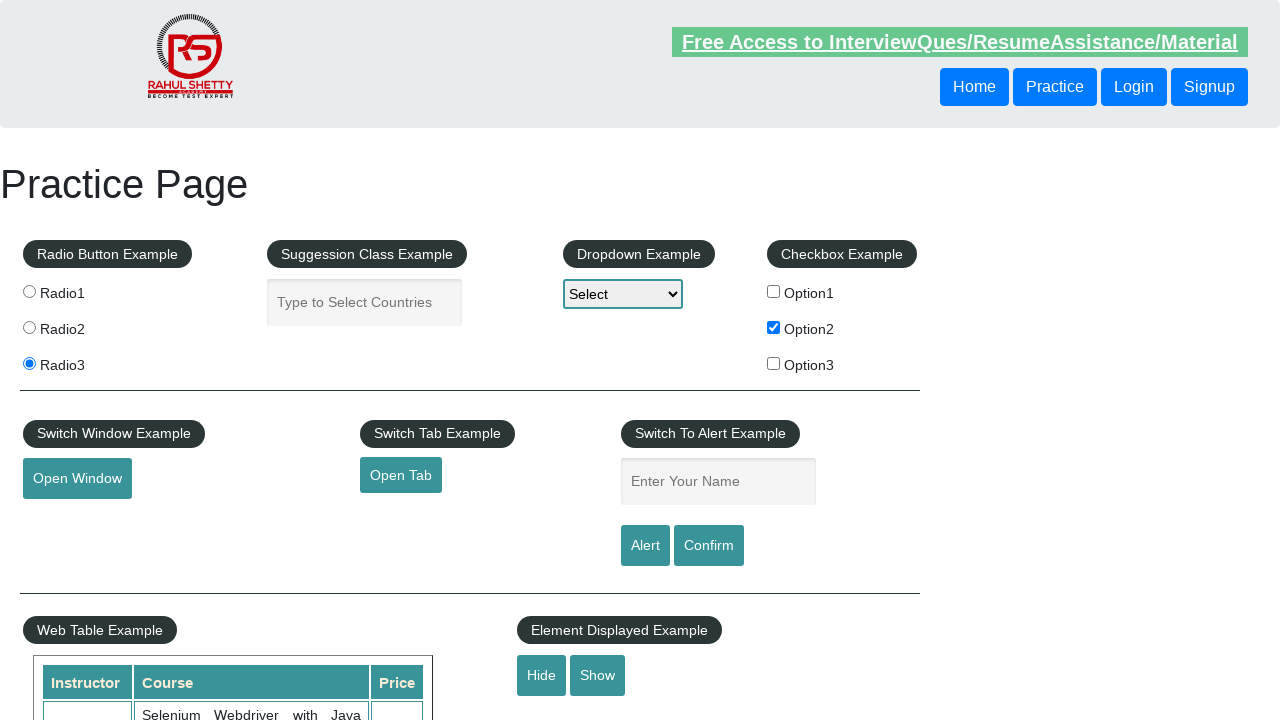